Tests the FAQ accordion section by clicking on the fifth question and verifying the answer text about extending or shortening rental

Starting URL: https://qa-scooter.praktikum-services.ru/

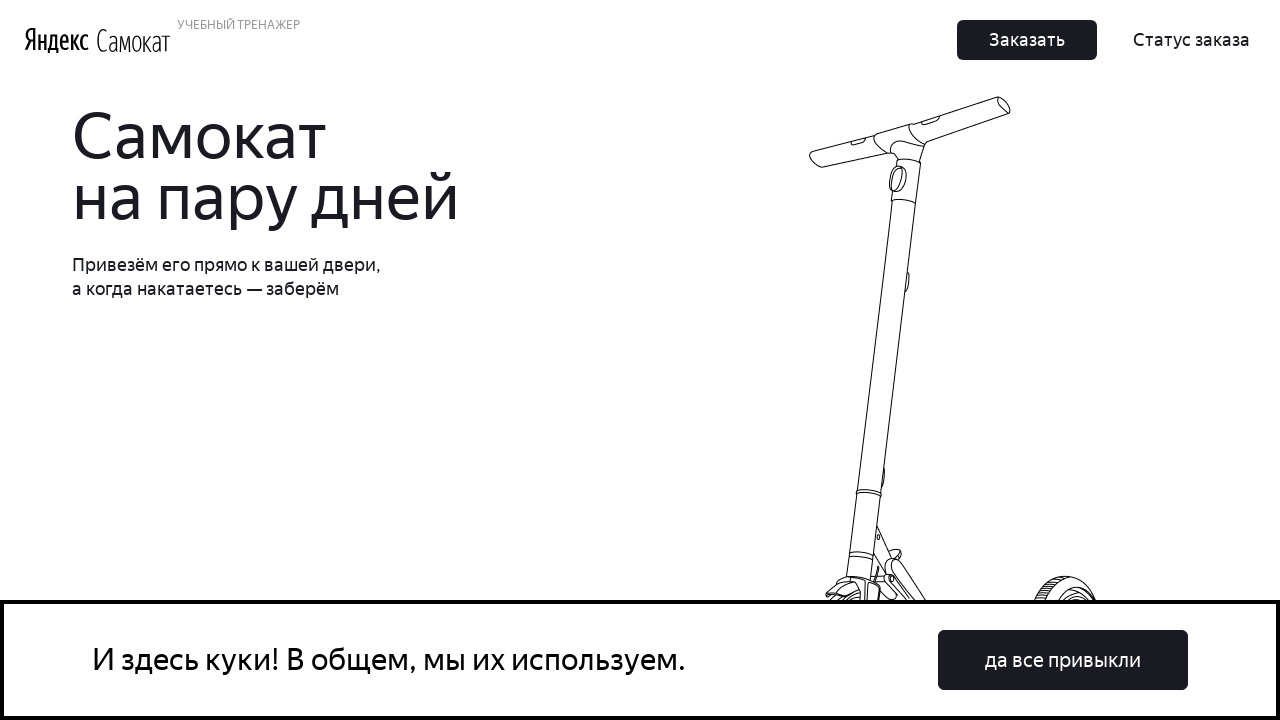

Scrolled to accordion heading for question 4
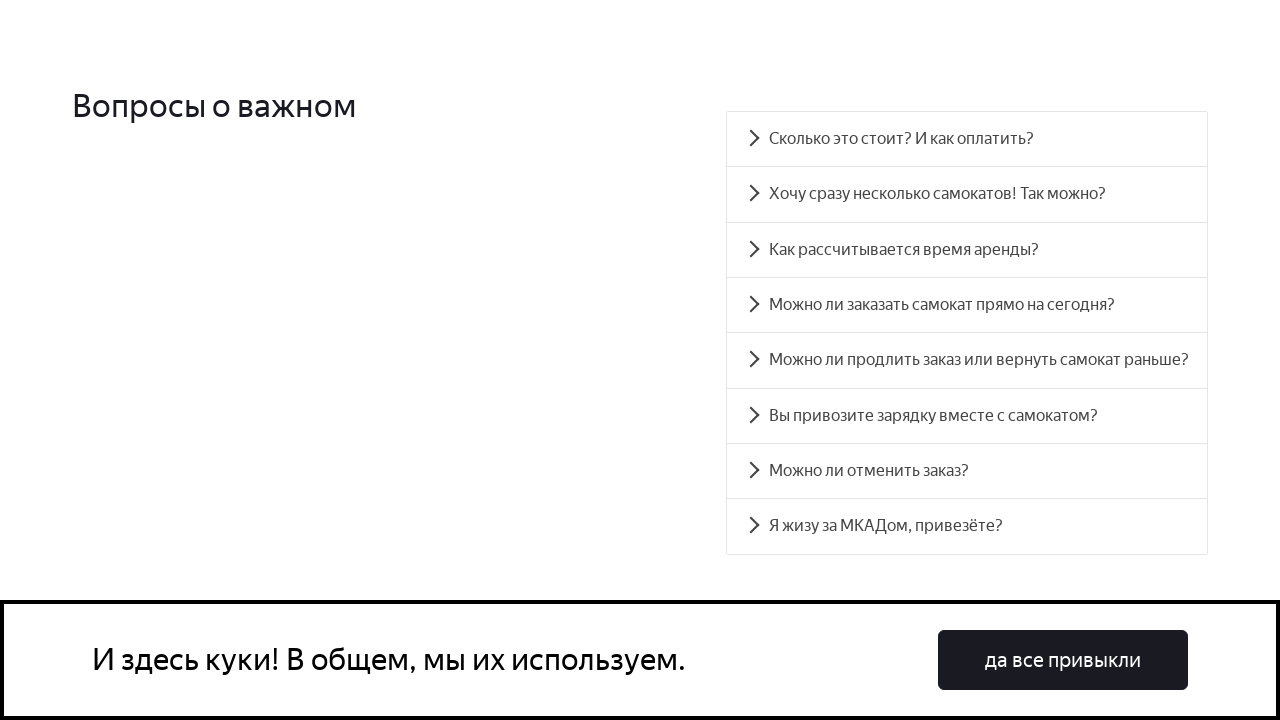

Clicked accordion heading to expand question 4 at (967, 360) on #accordion__heading-4
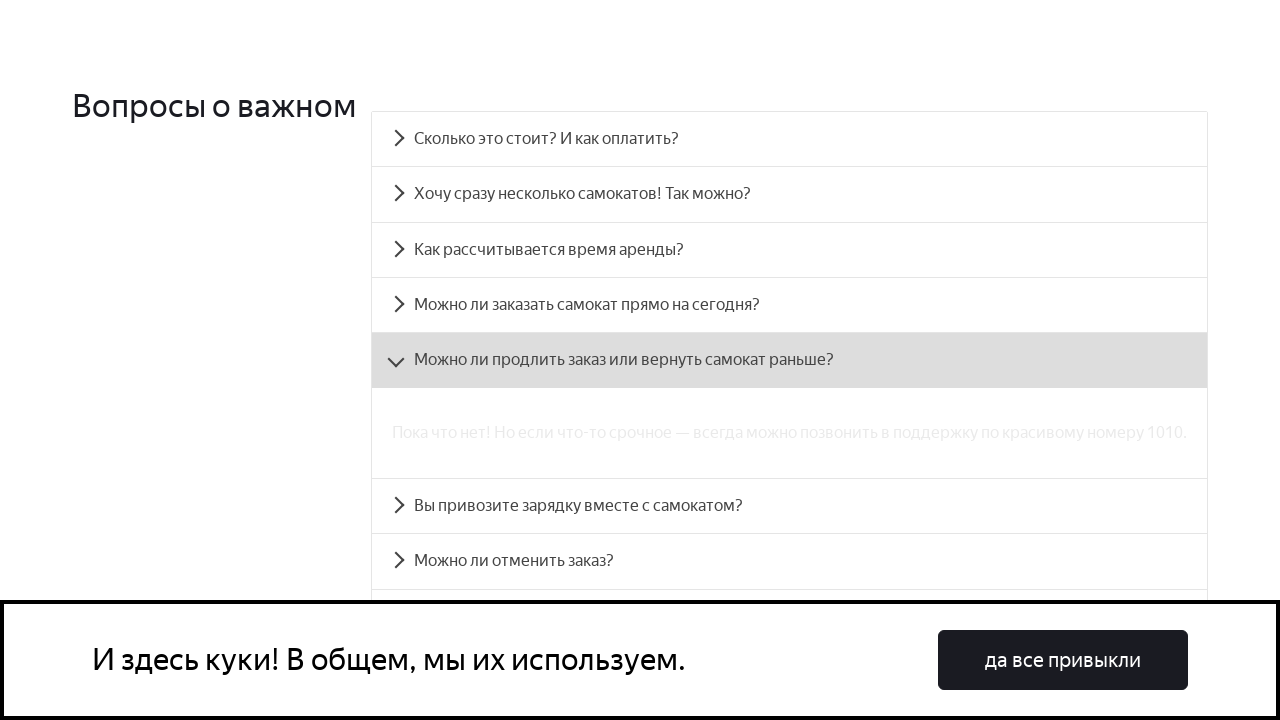

Accordion panel 4 became visible, revealing answer about extending or shortening rental
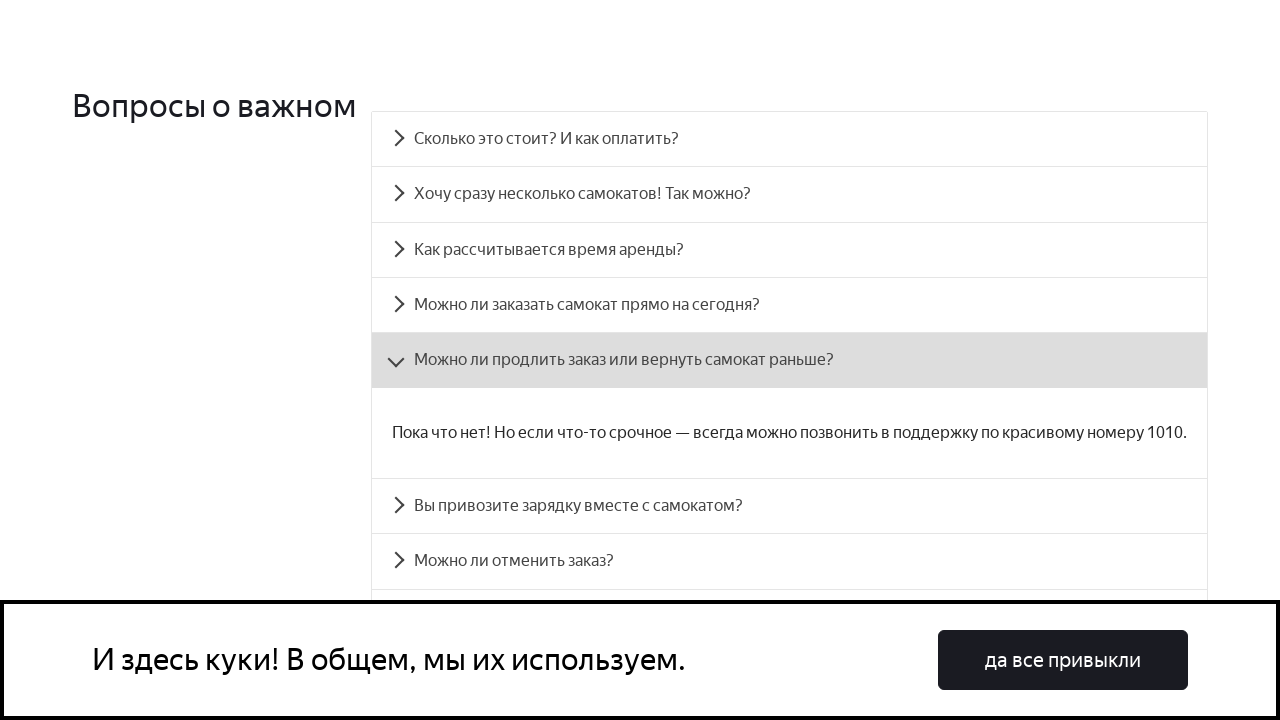

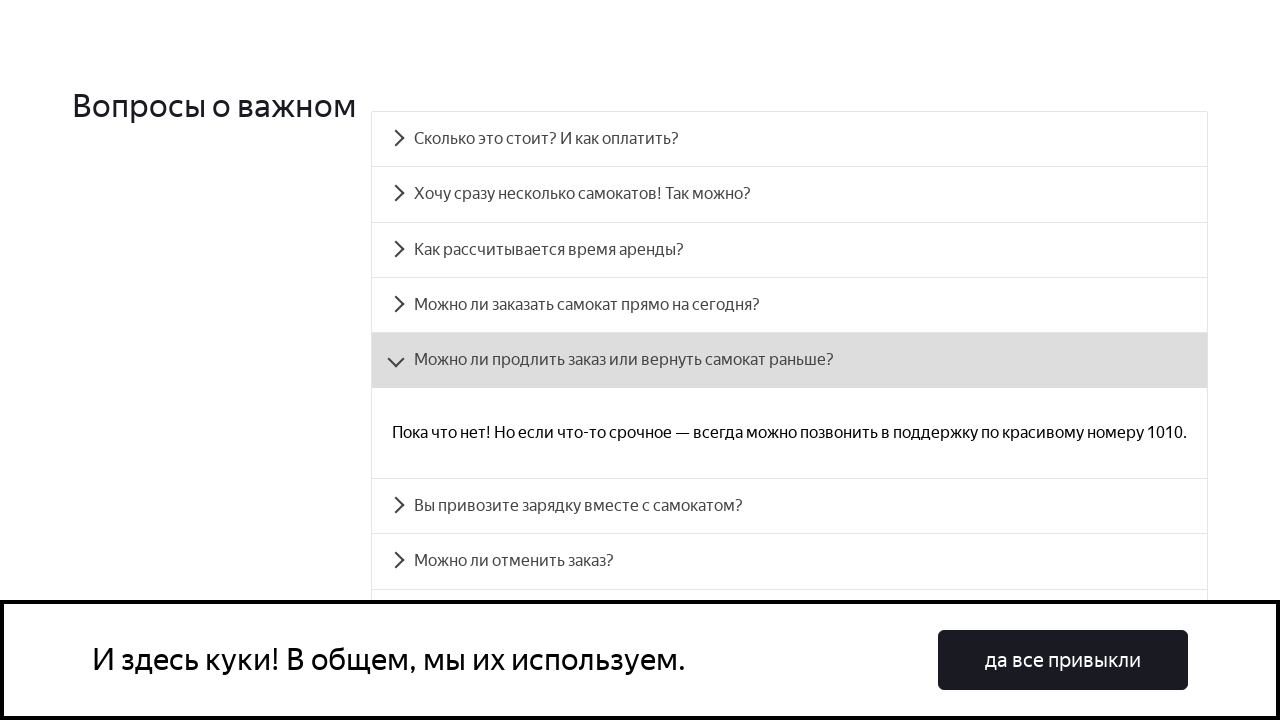